Tests a jQuery ComboTree dropdown component by clicking the input to open it, then selecting all available choices from the dropdown list.

Starting URL: https://www.jqueryscript.net/demo/Drop-Down-Combo-Tree/

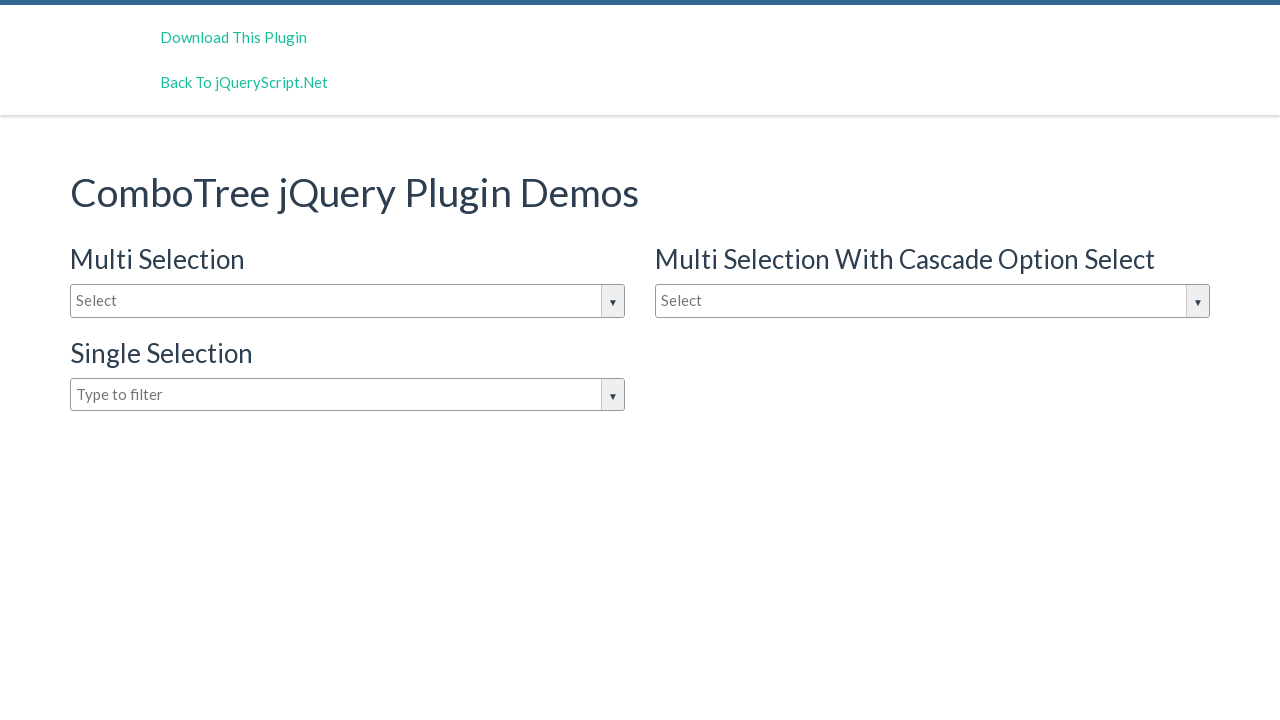

Waited 3 seconds for page to load
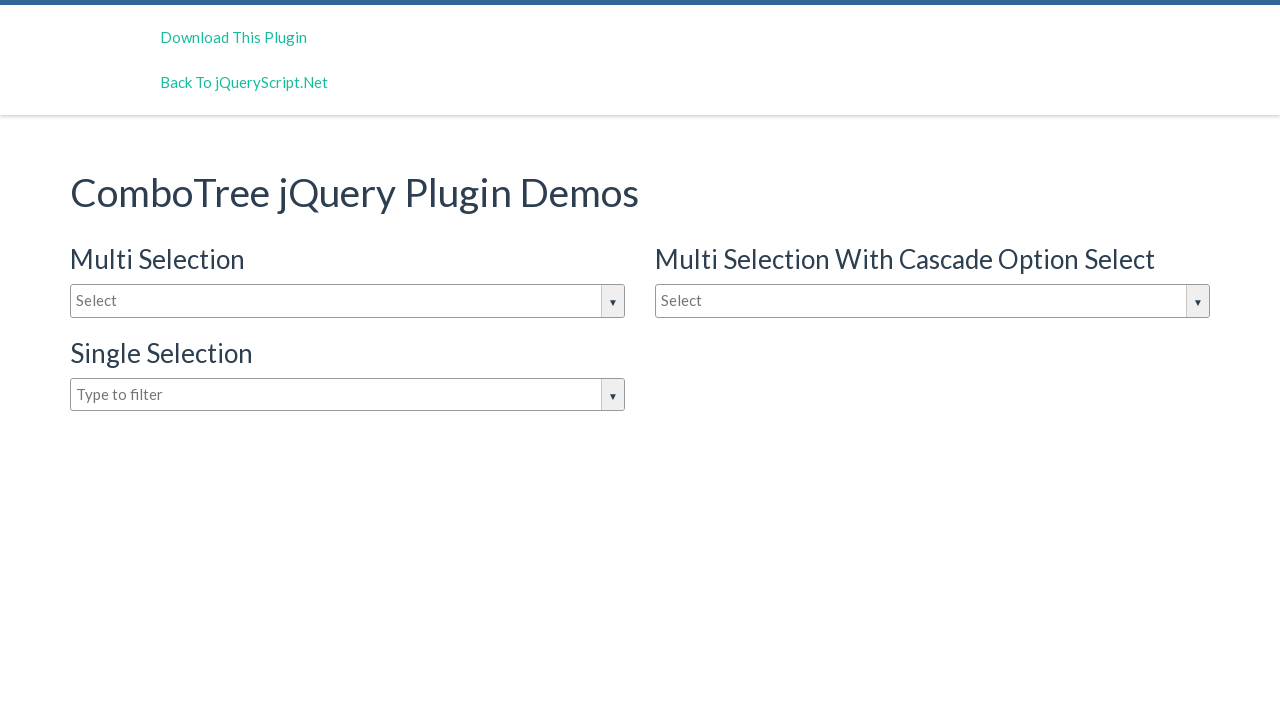

Clicked the input box to open jQuery ComboTree dropdown at (348, 301) on #justAnInputBox
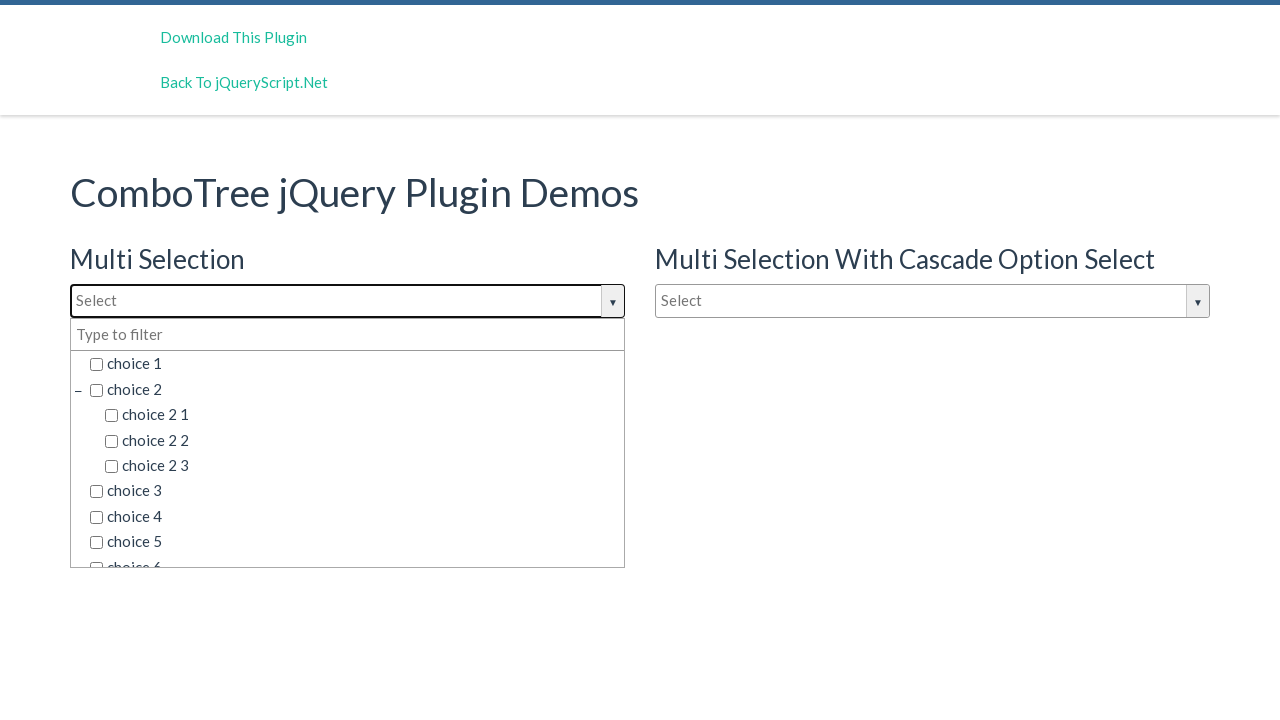

Dropdown choices appeared
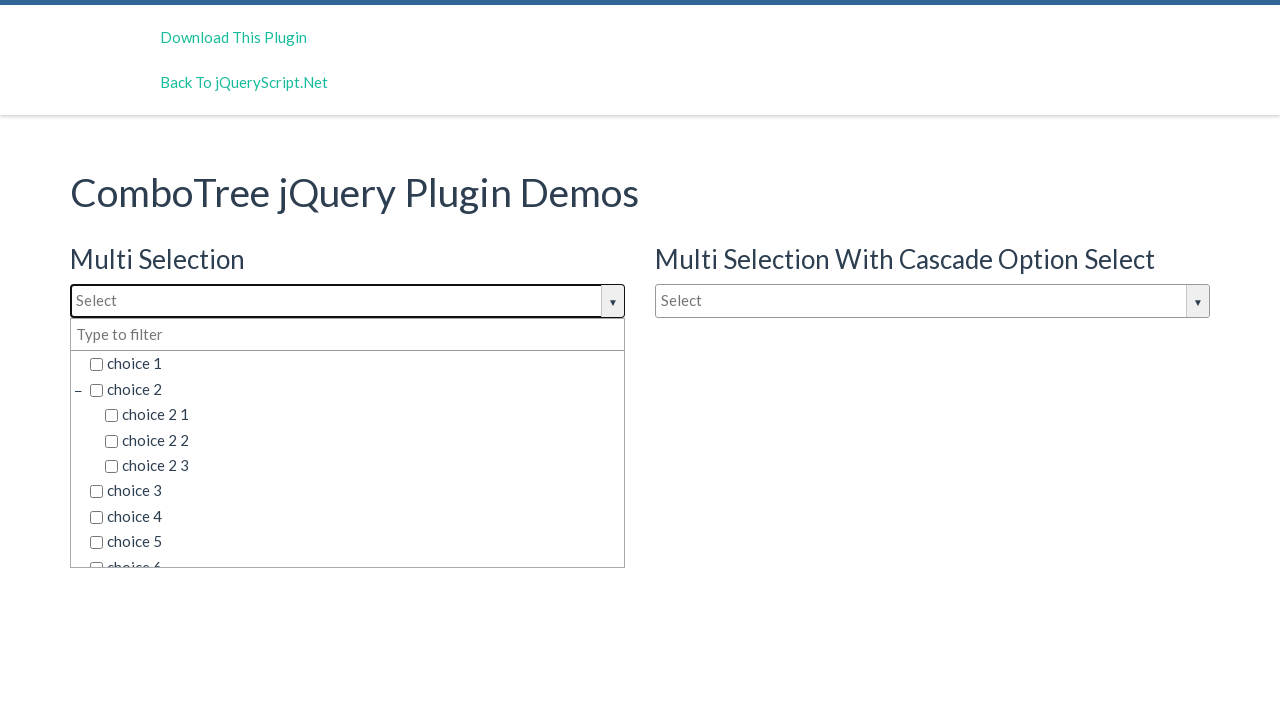

Found 45 choice items in dropdown
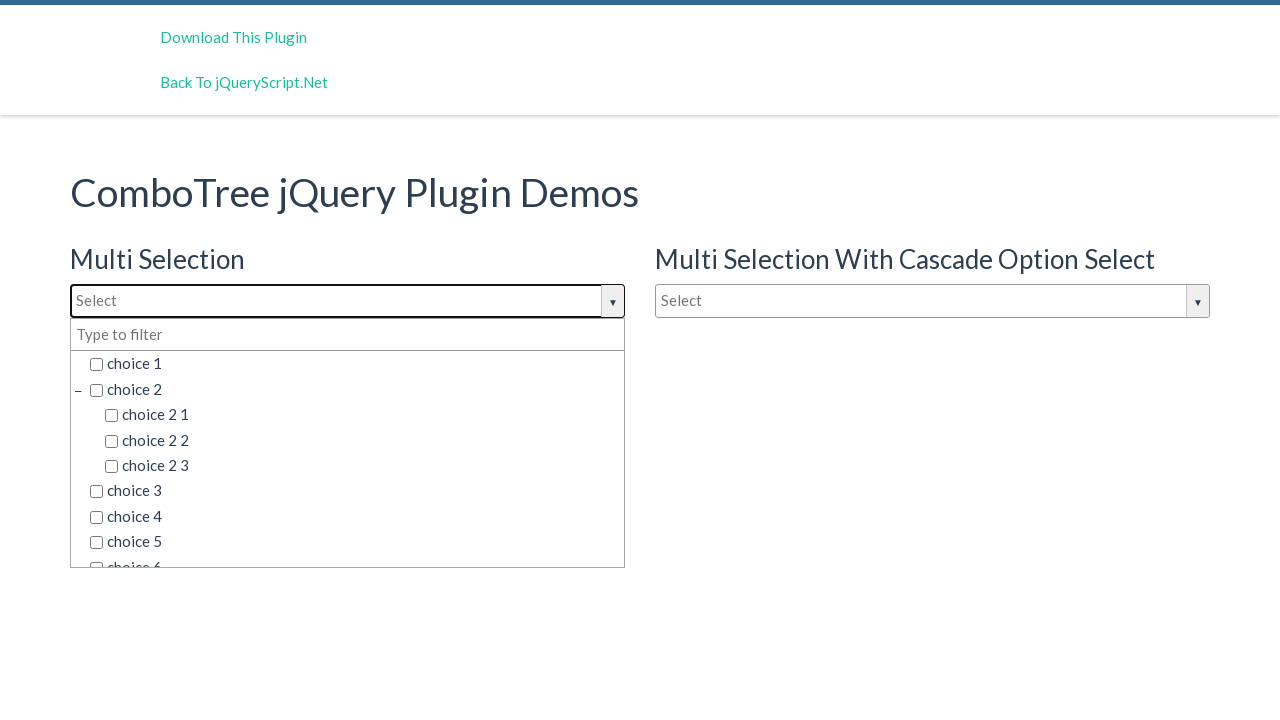

Selected choice item 1 of 45 at (355, 364) on span.comboTreeItemTitle >> nth=0
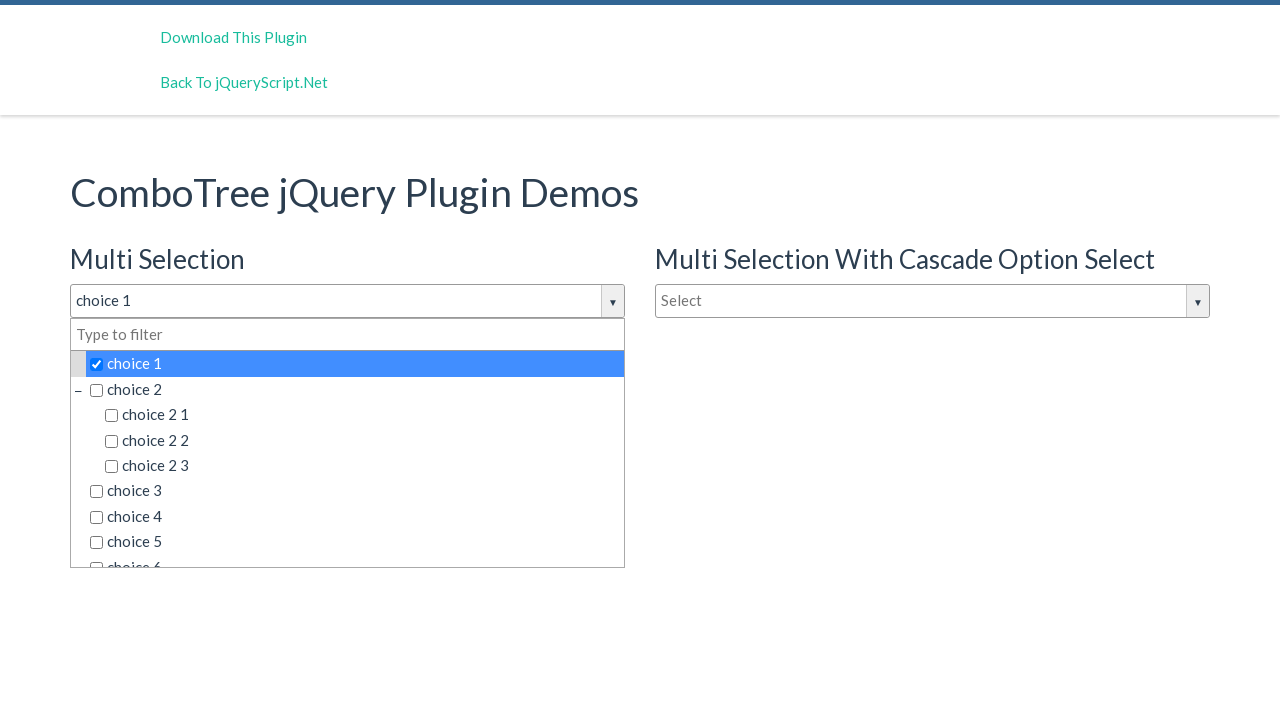

Selected choice item 2 of 45 at (355, 389) on span.comboTreeItemTitle >> nth=1
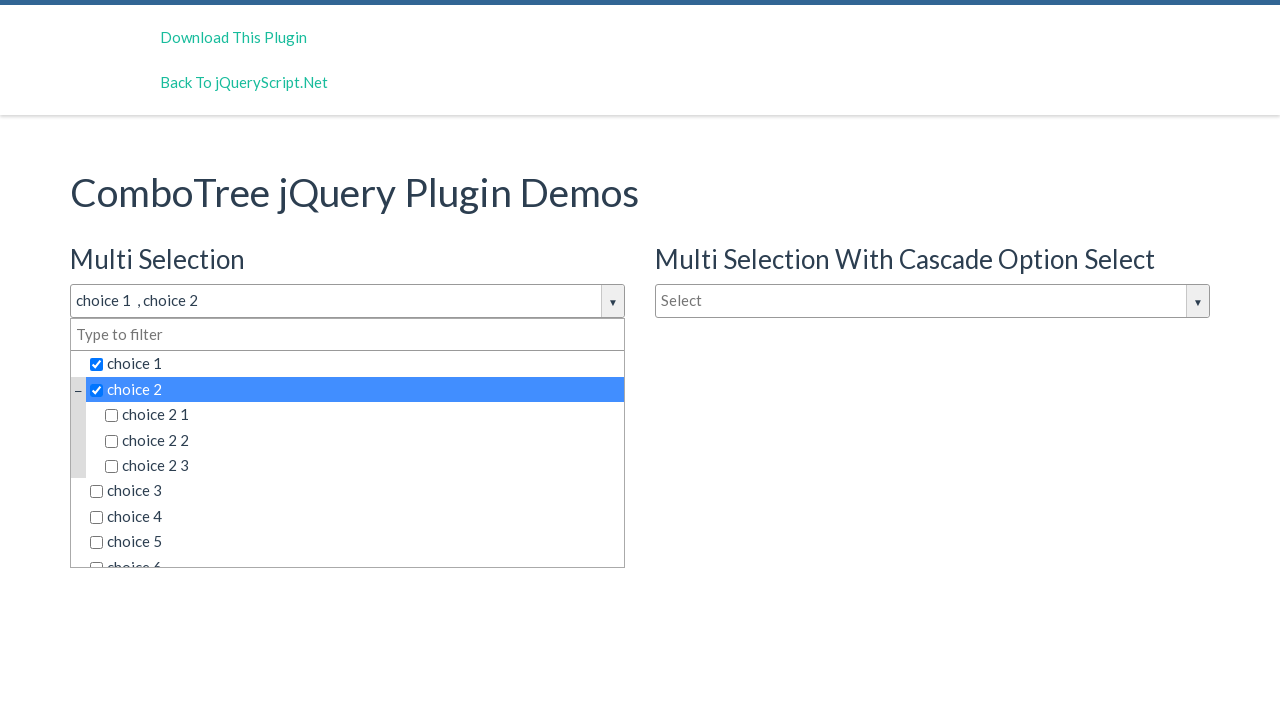

Selected choice item 3 of 45 at (362, 415) on span.comboTreeItemTitle >> nth=2
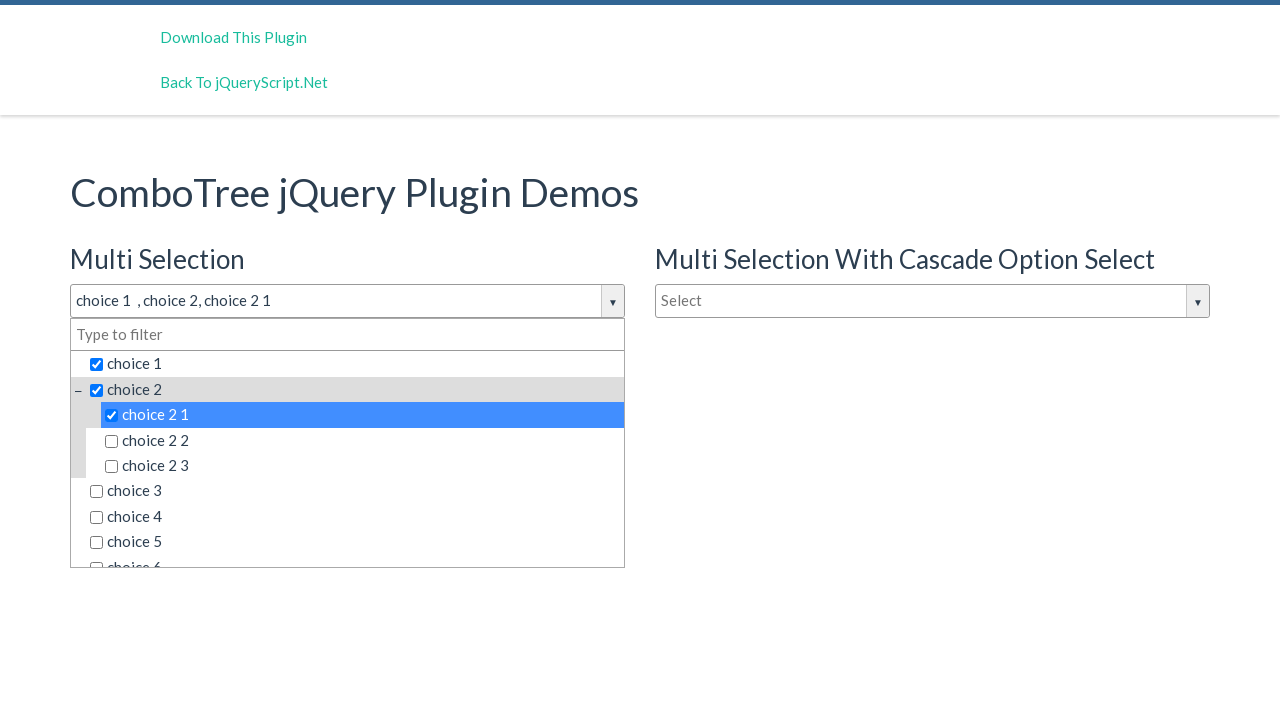

Selected choice item 4 of 45 at (362, 440) on span.comboTreeItemTitle >> nth=3
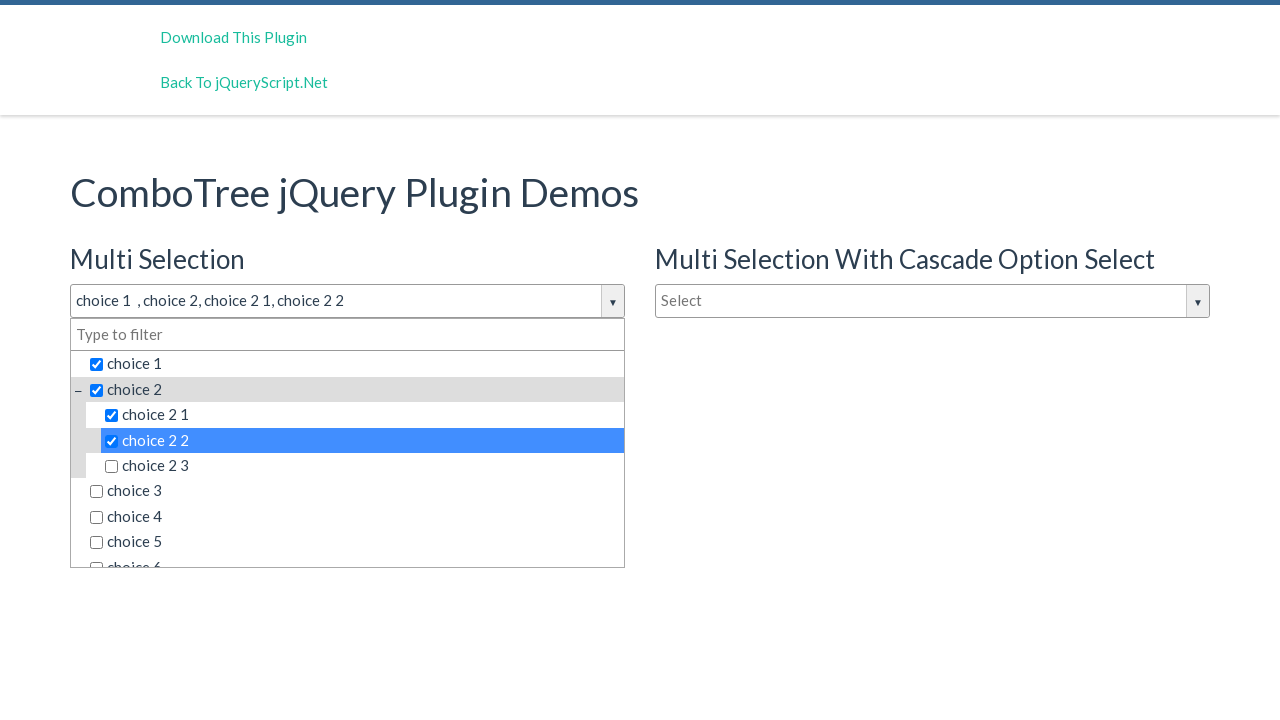

Selected choice item 5 of 45 at (362, 466) on span.comboTreeItemTitle >> nth=4
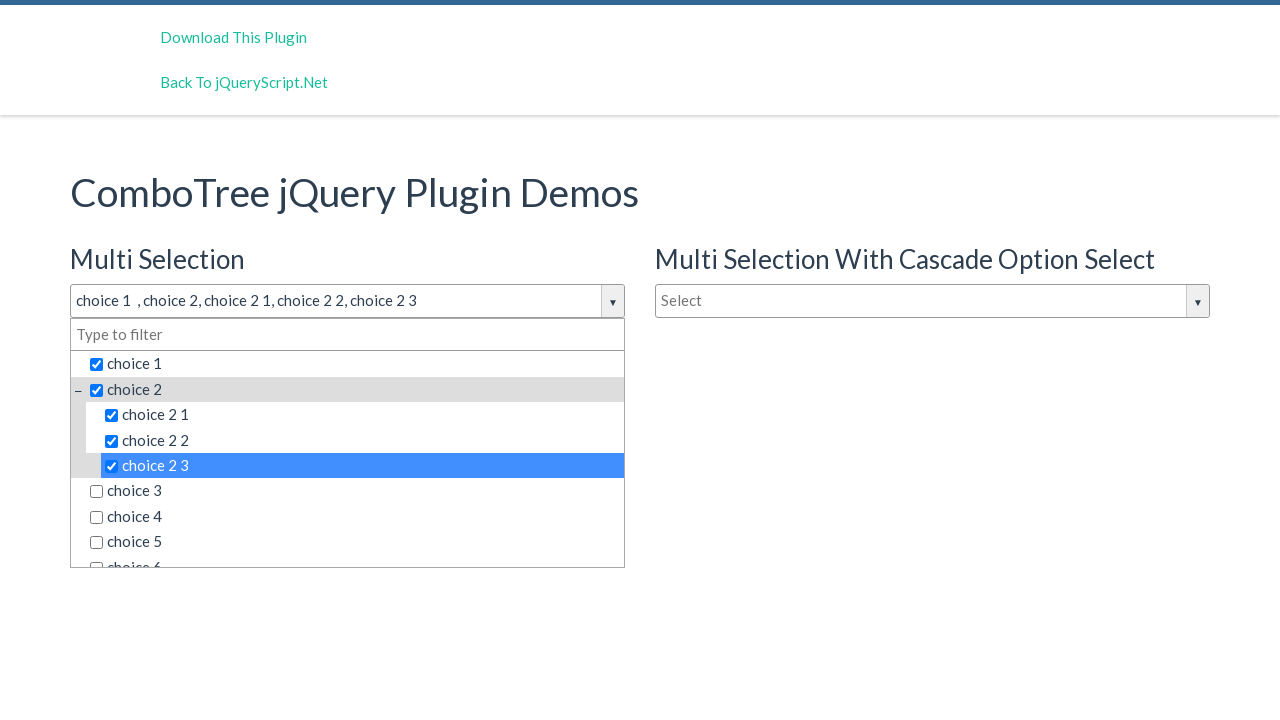

Selected choice item 6 of 45 at (355, 491) on span.comboTreeItemTitle >> nth=5
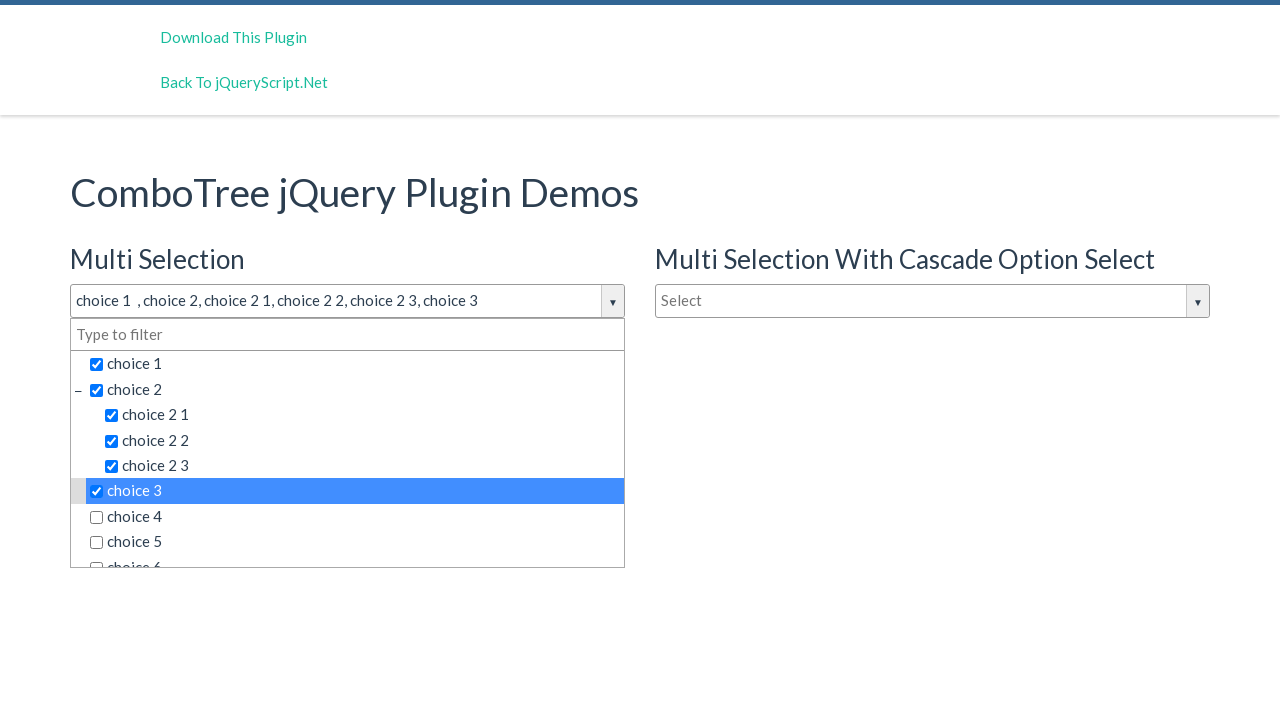

Selected choice item 7 of 45 at (355, 517) on span.comboTreeItemTitle >> nth=6
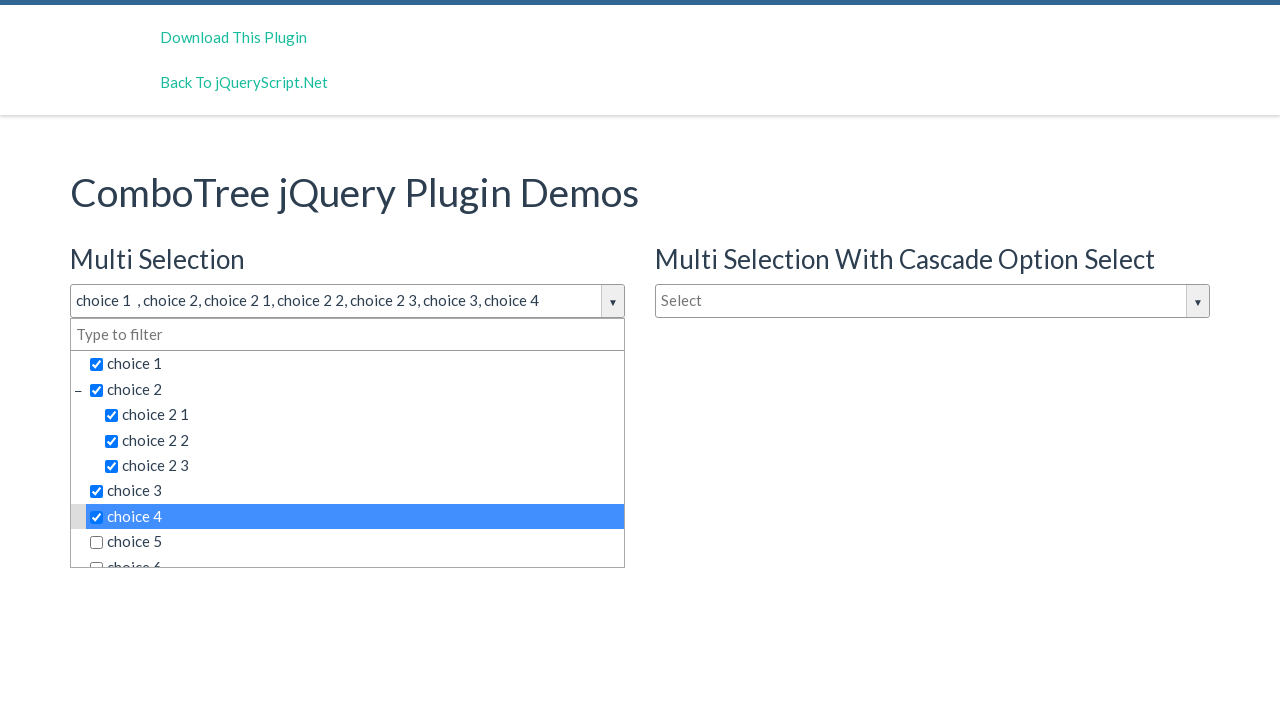

Selected choice item 8 of 45 at (355, 542) on span.comboTreeItemTitle >> nth=7
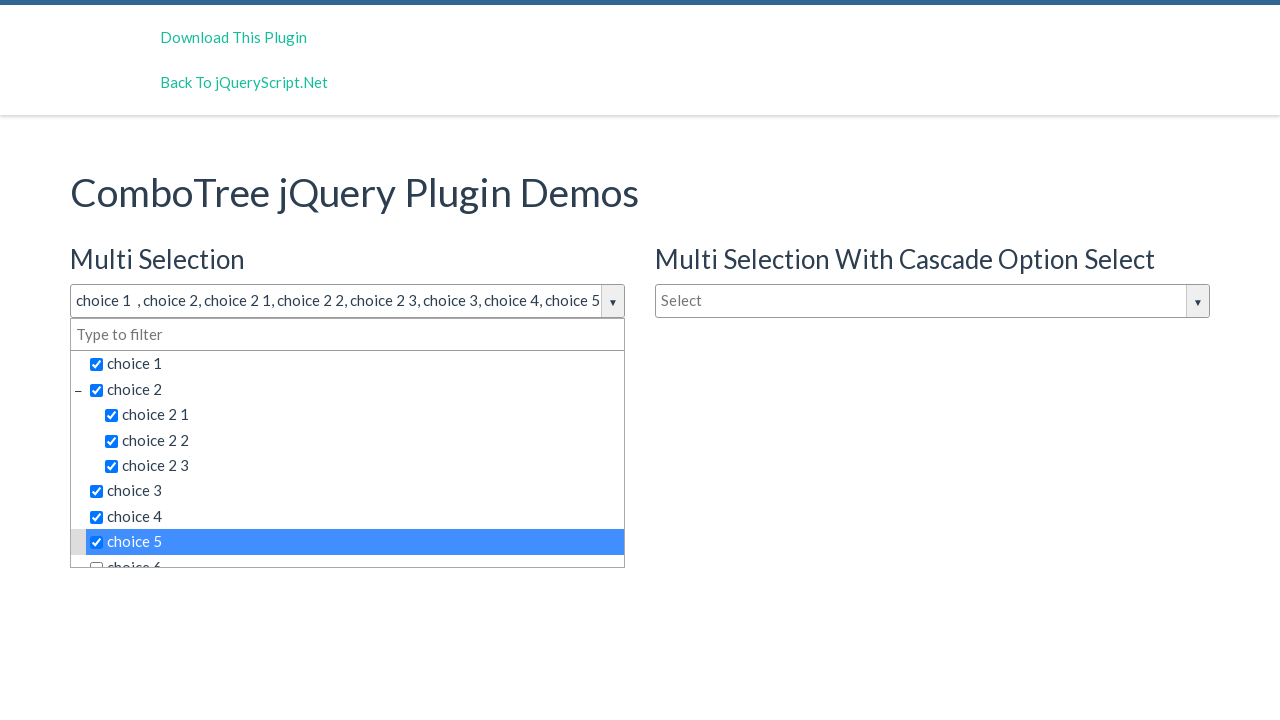

Selected choice item 9 of 45 at (355, 554) on span.comboTreeItemTitle >> nth=8
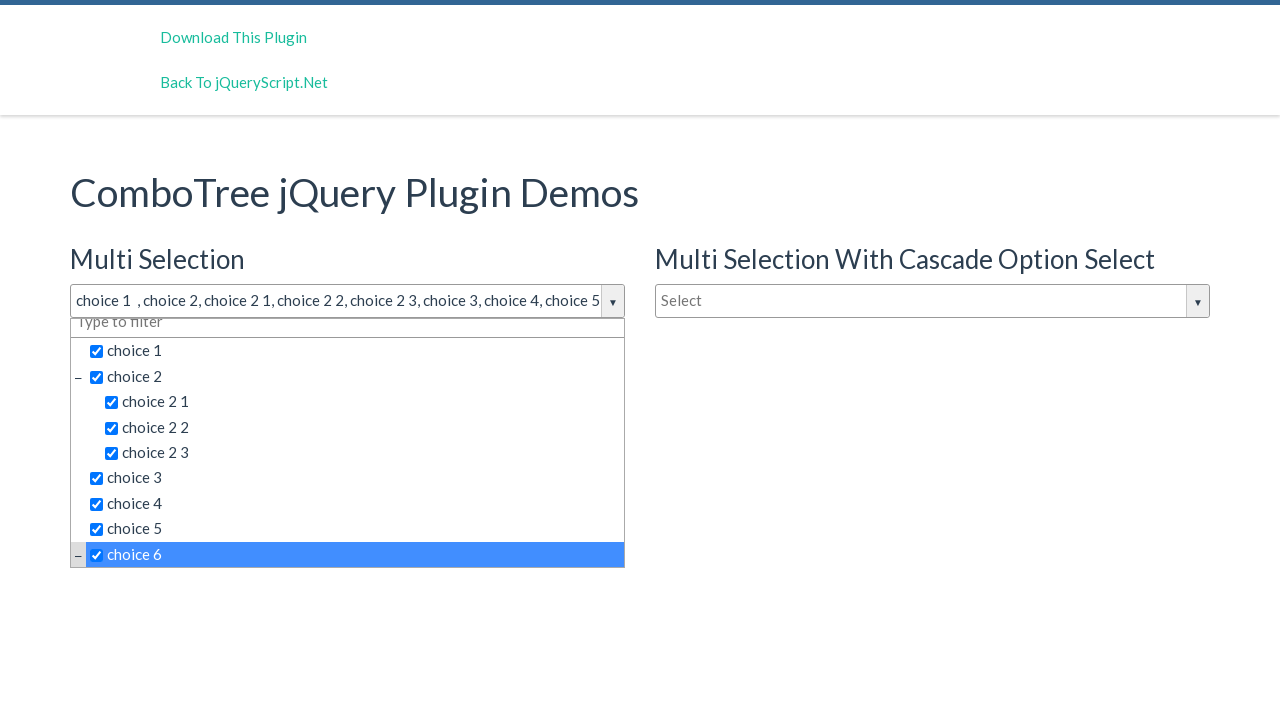

Selected choice item 10 of 45 at (362, 443) on span.comboTreeItemTitle >> nth=9
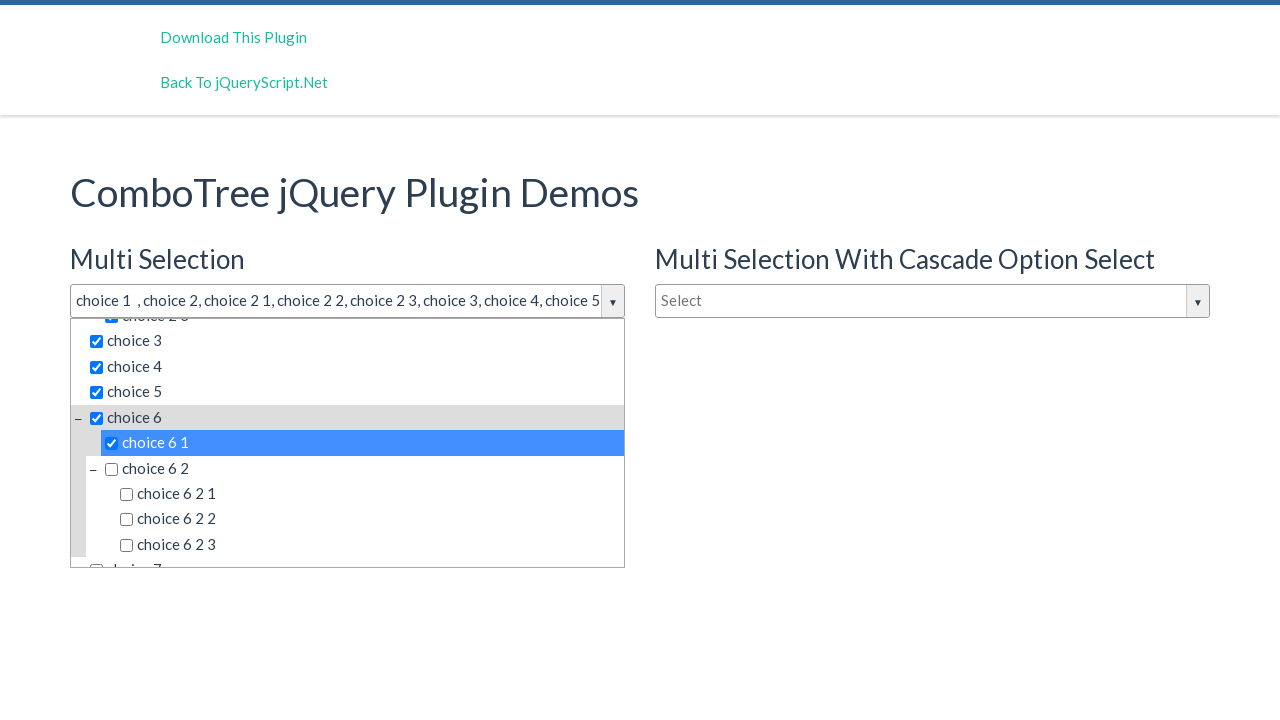

Selected choice item 11 of 45 at (362, 468) on span.comboTreeItemTitle >> nth=10
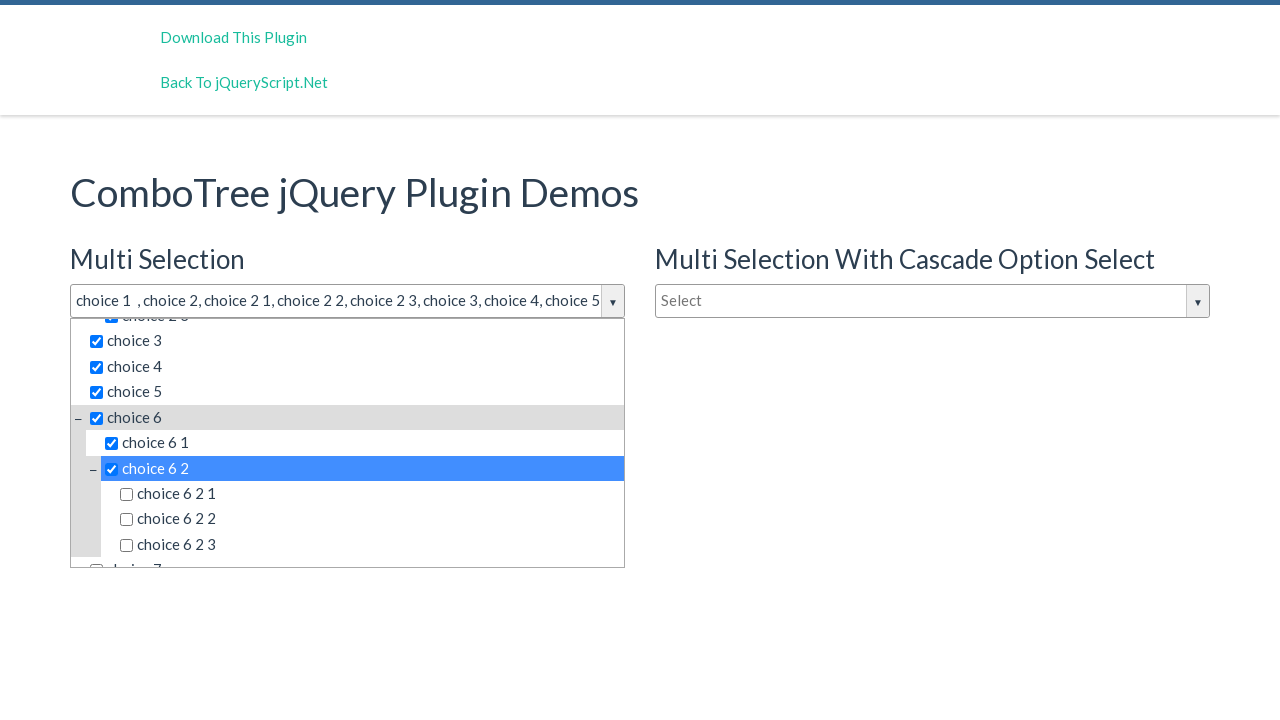

Selected choice item 12 of 45 at (370, 494) on span.comboTreeItemTitle >> nth=11
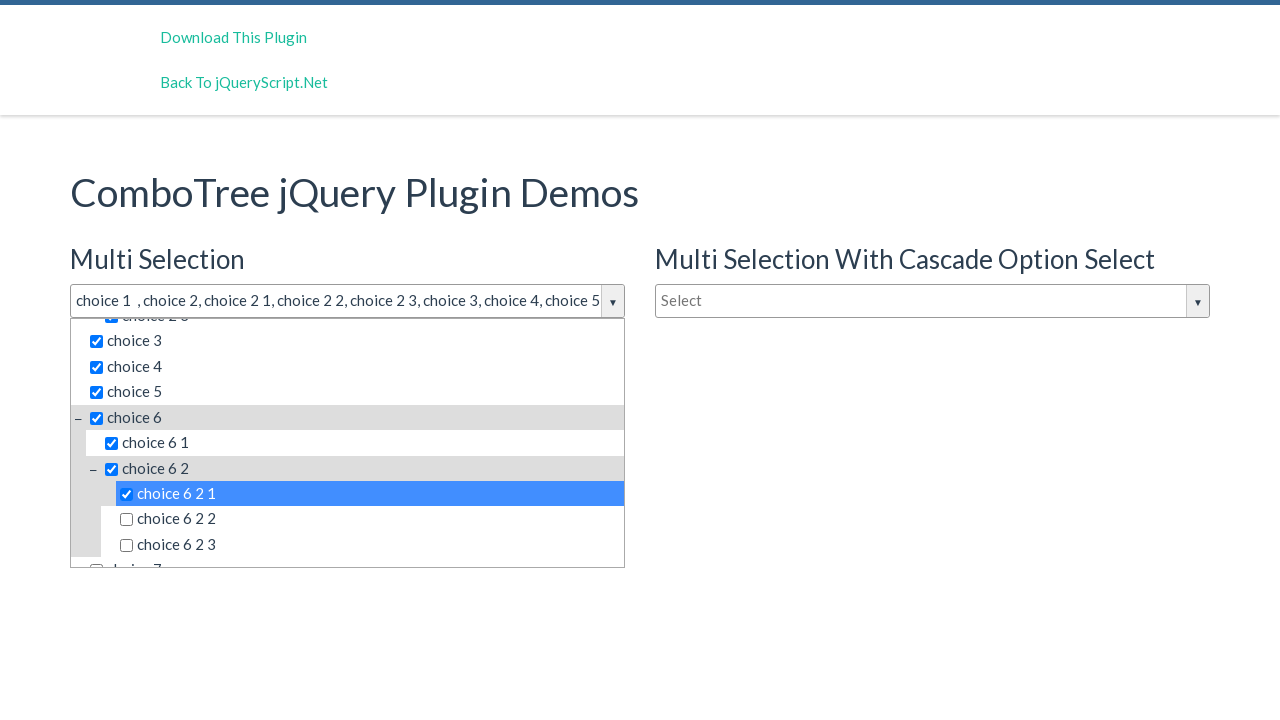

Selected choice item 13 of 45 at (370, 519) on span.comboTreeItemTitle >> nth=12
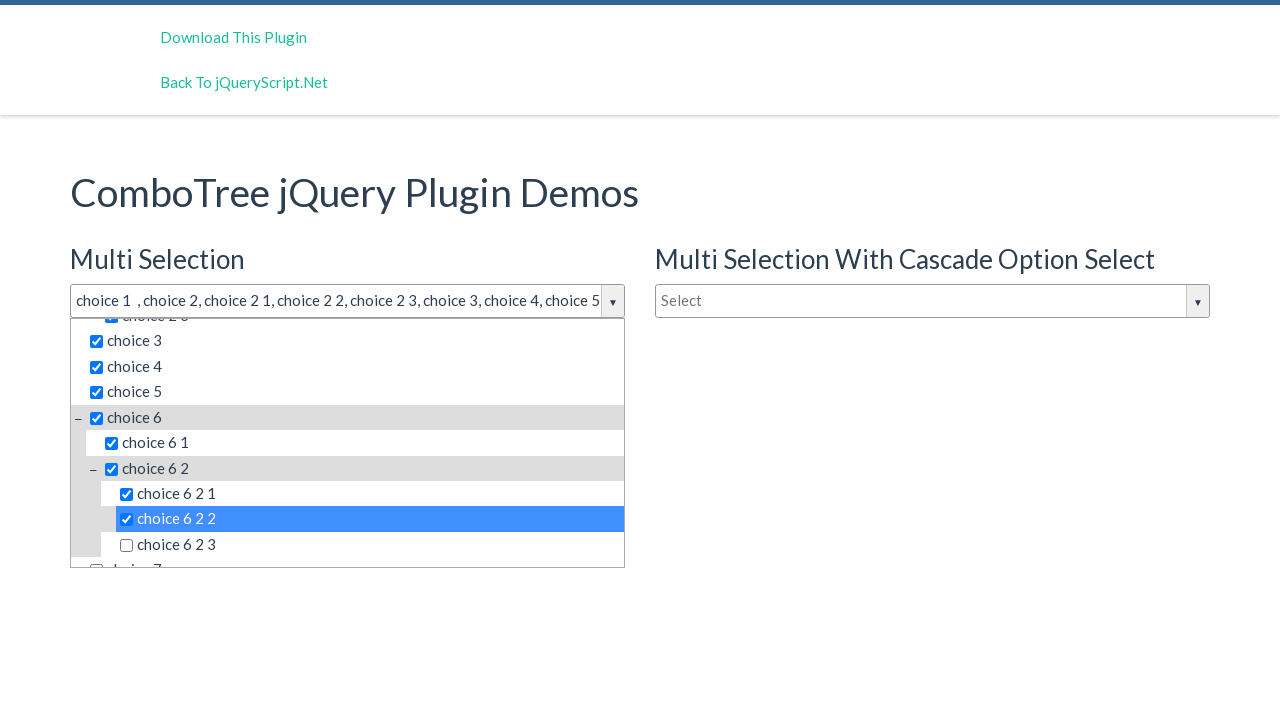

Selected choice item 14 of 45 at (370, 545) on span.comboTreeItemTitle >> nth=13
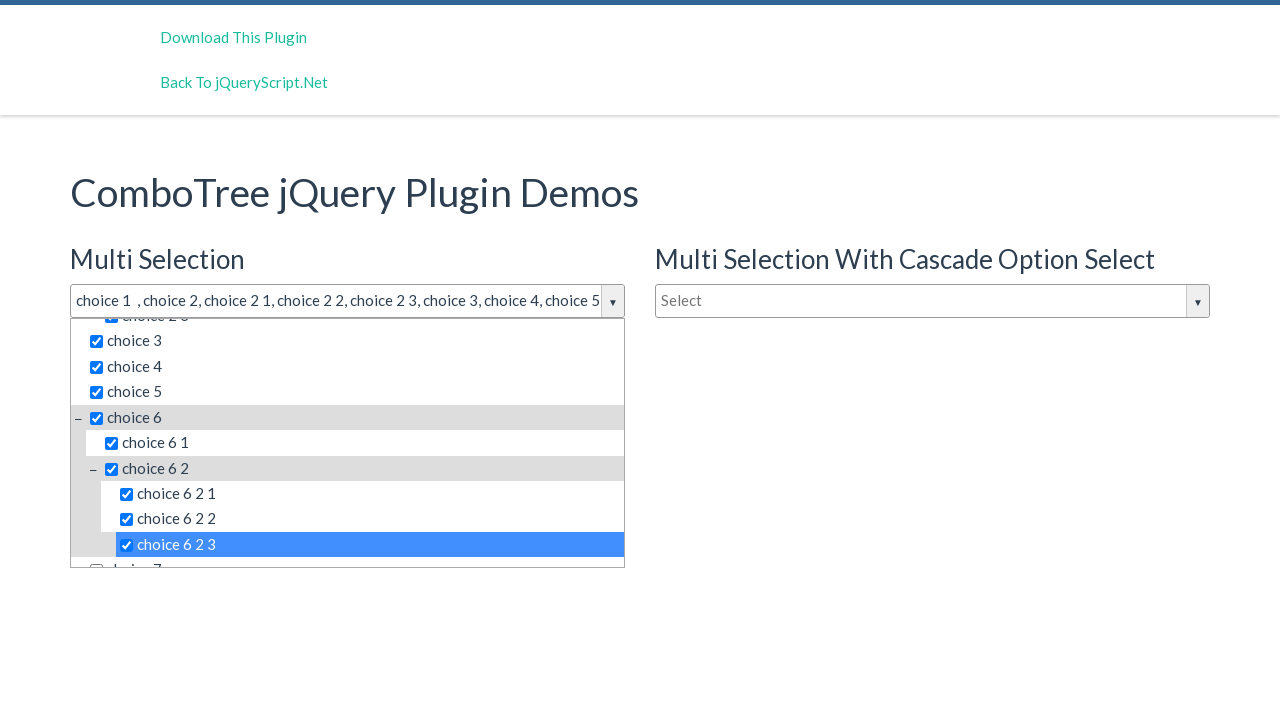

Selected choice item 15 of 45 at (355, 554) on span.comboTreeItemTitle >> nth=14
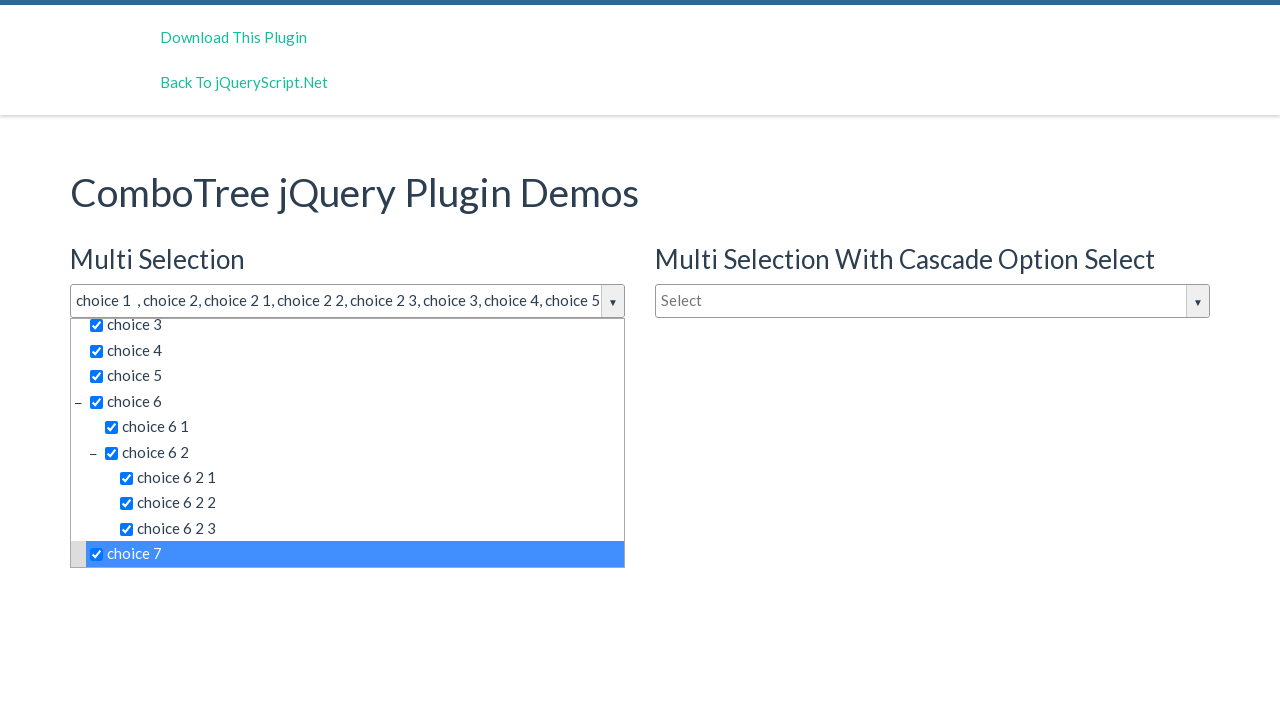

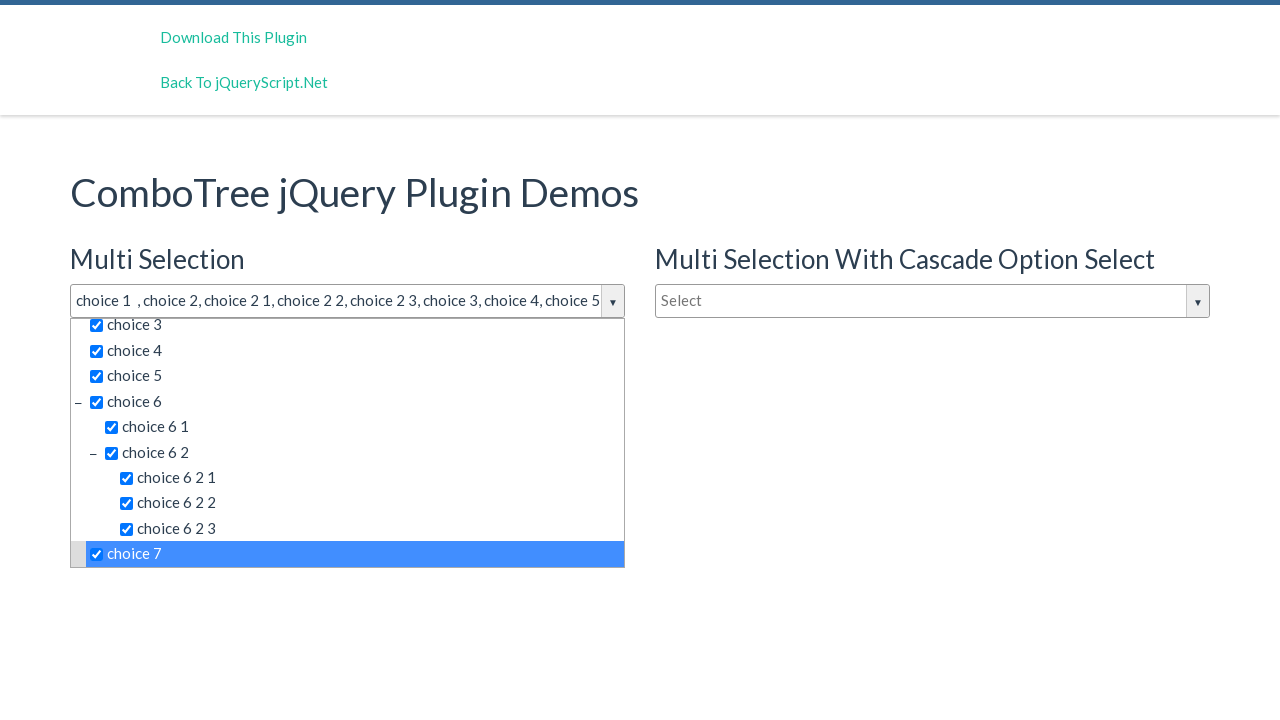